Tests sign-up form validation by attempting to submit with all fields blank

Starting URL: https://selenium-blog.herokuapp.com/

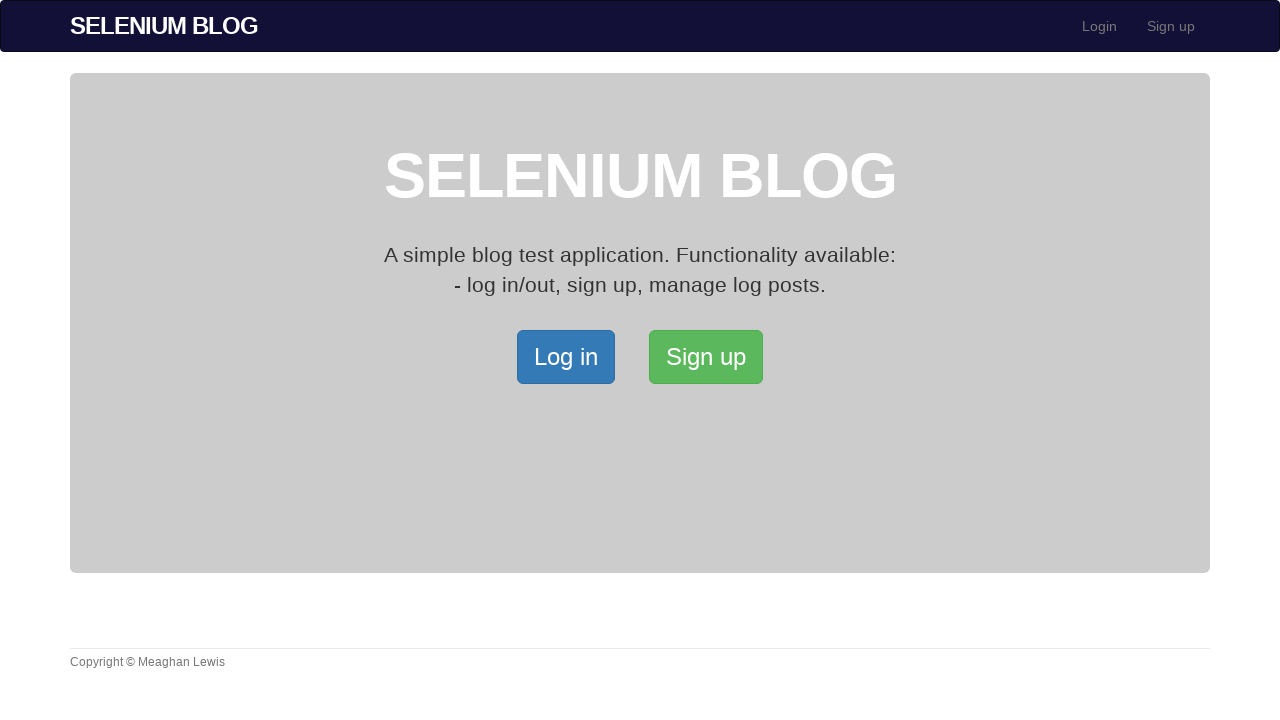

Clicked on sign up button to navigate to sign up page at (706, 357) on xpath=/html/body/div[2]/div/a[2]
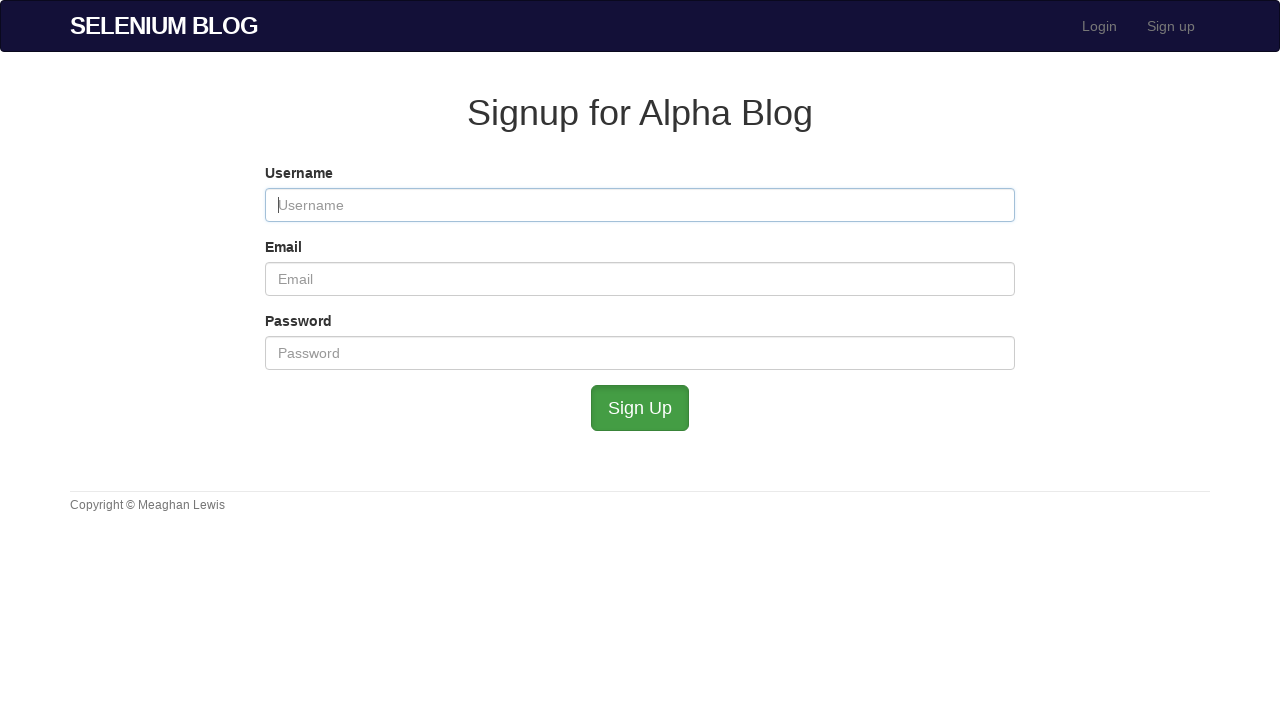

Filled username field with empty string on #user_username
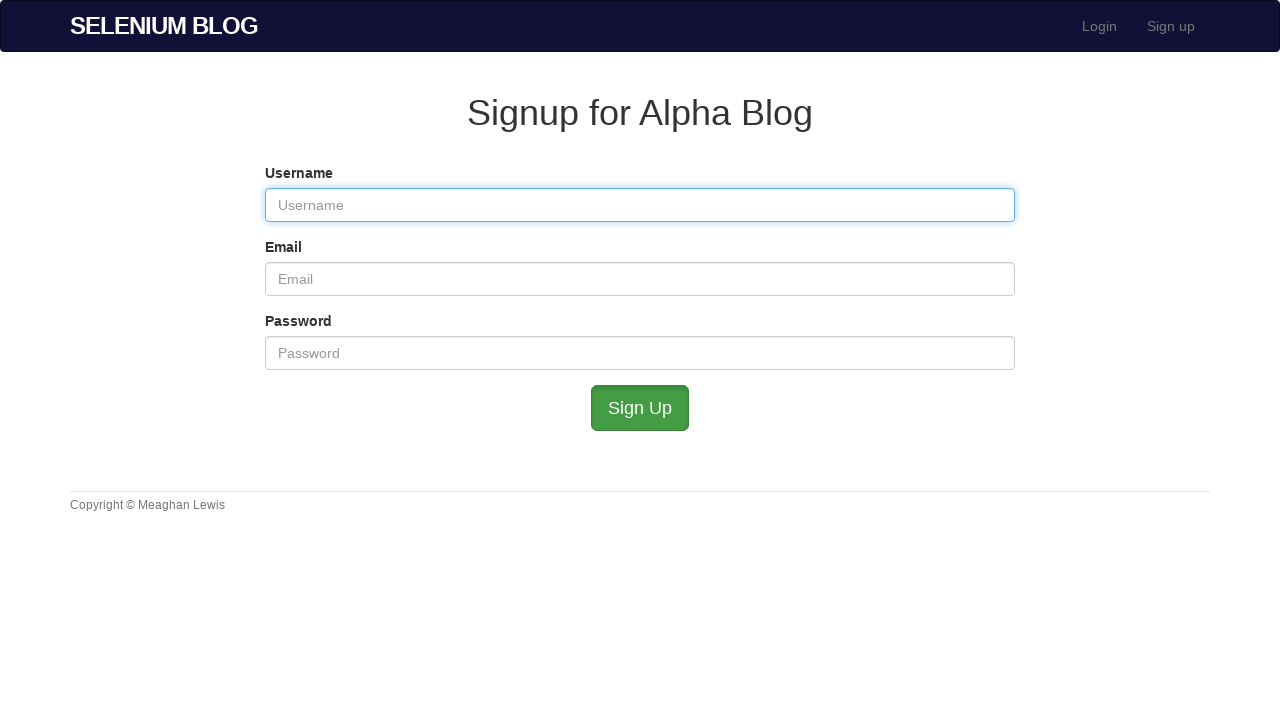

Filled email field with empty string on #user_email
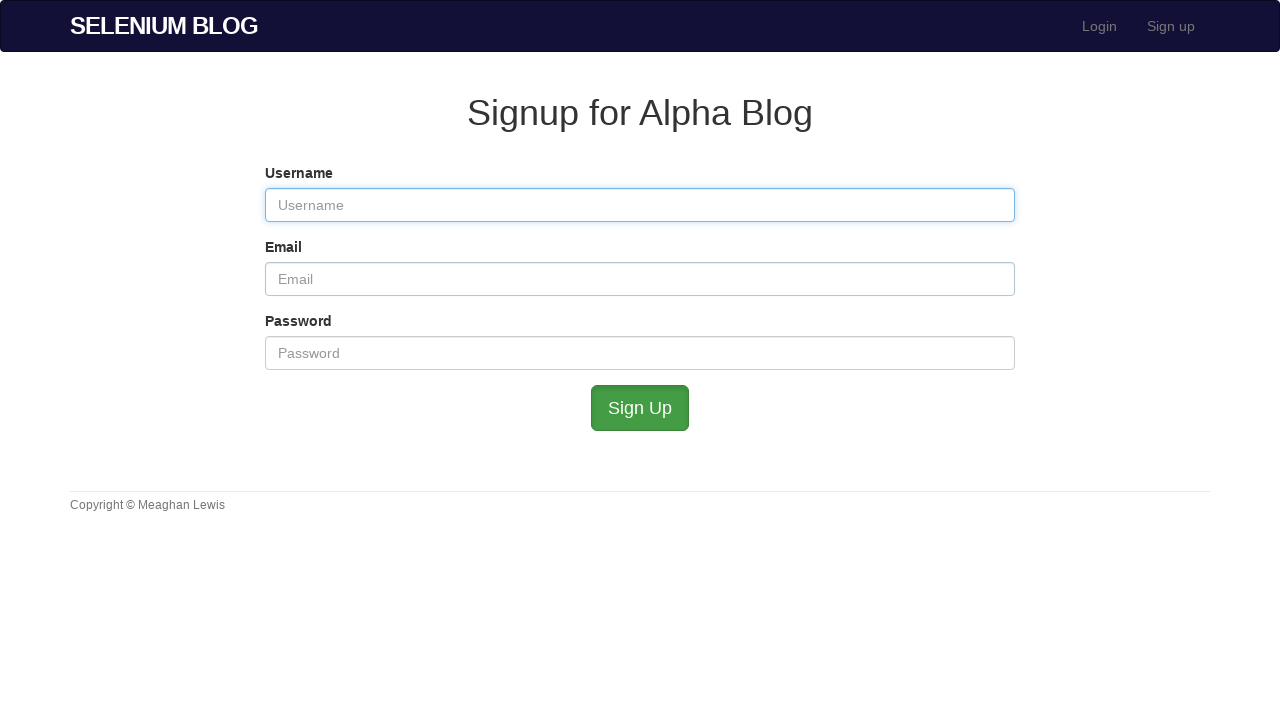

Filled password field with empty string on #user_password
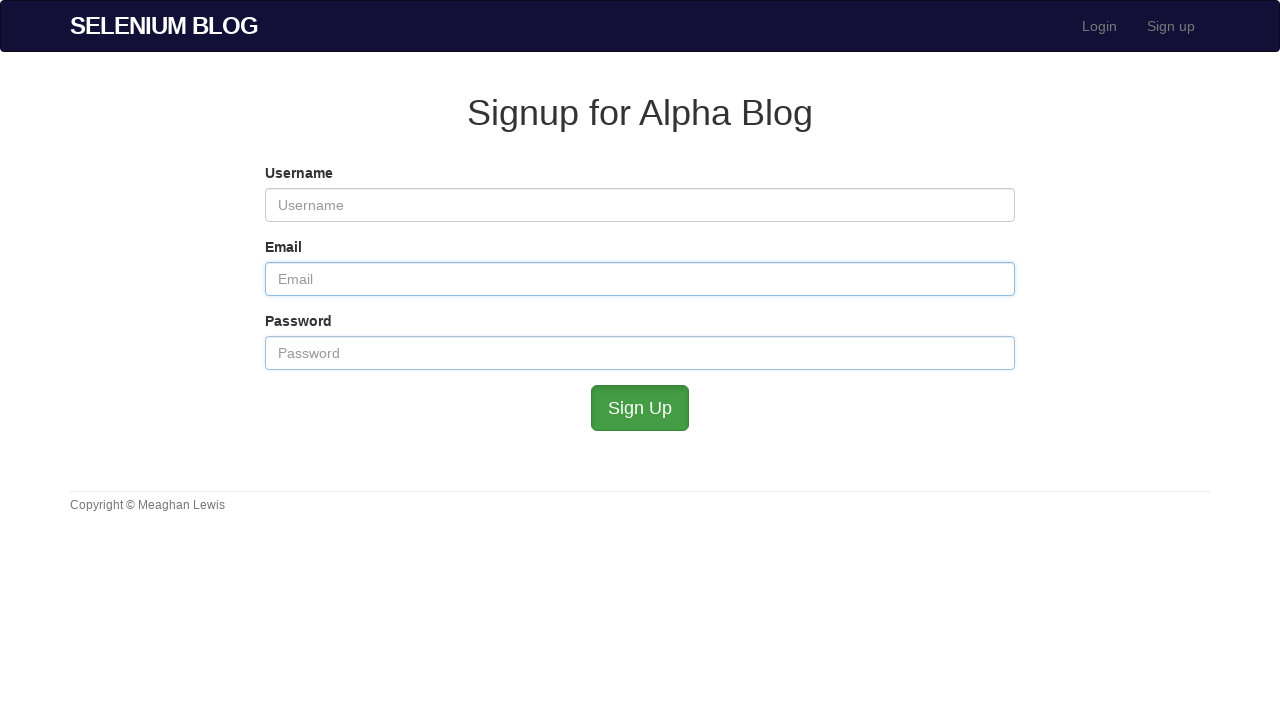

Clicked submit button to attempt form submission with blank fields at (640, 408) on #submit
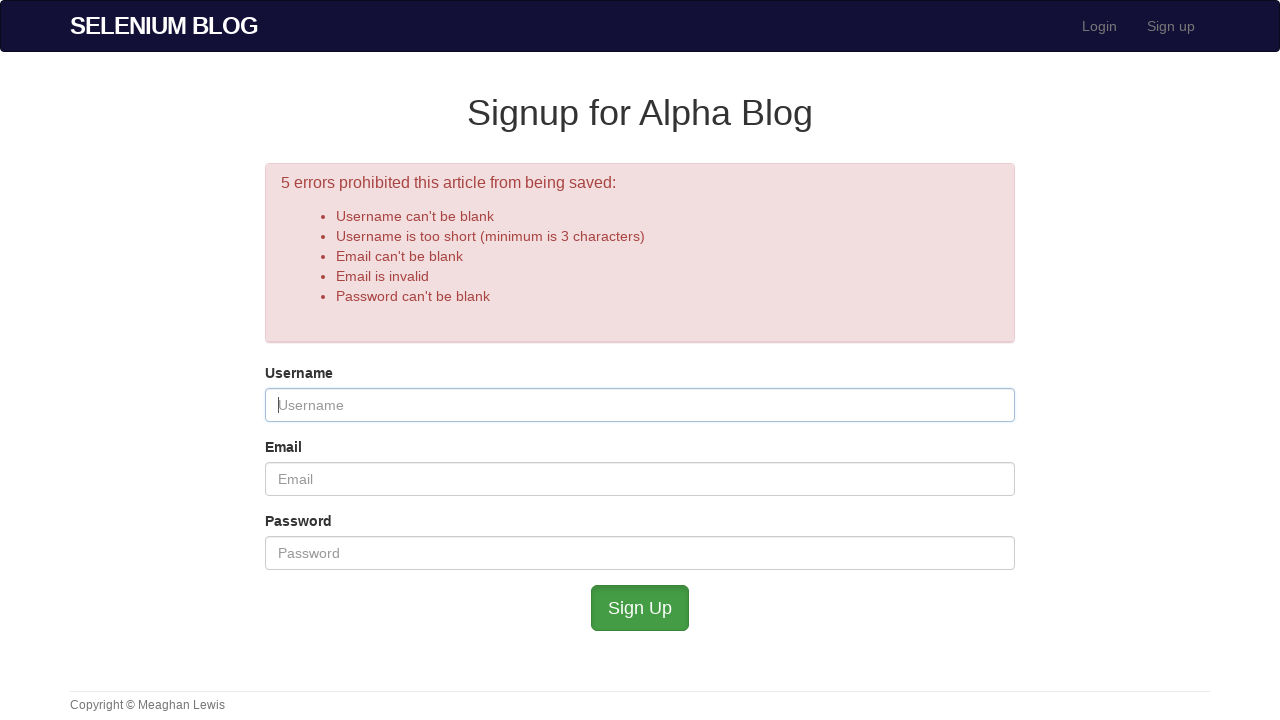

Cleared username field on #user_username
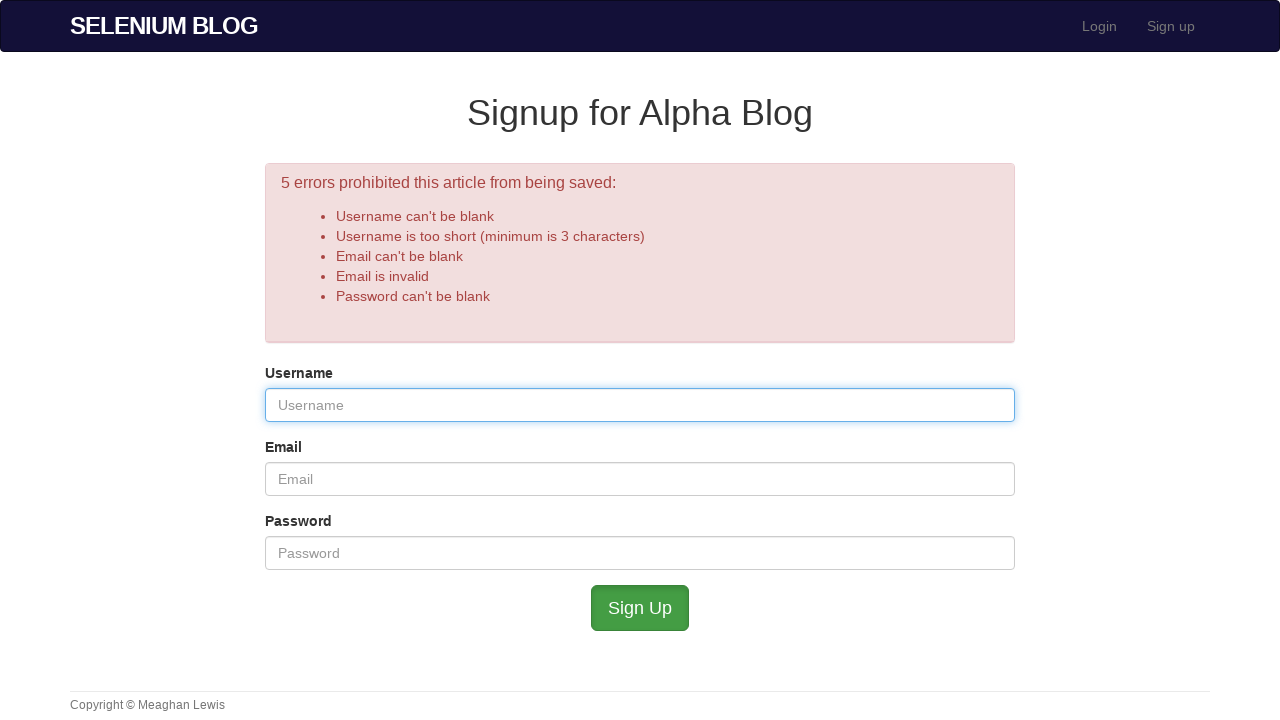

Cleared email field on #user_email
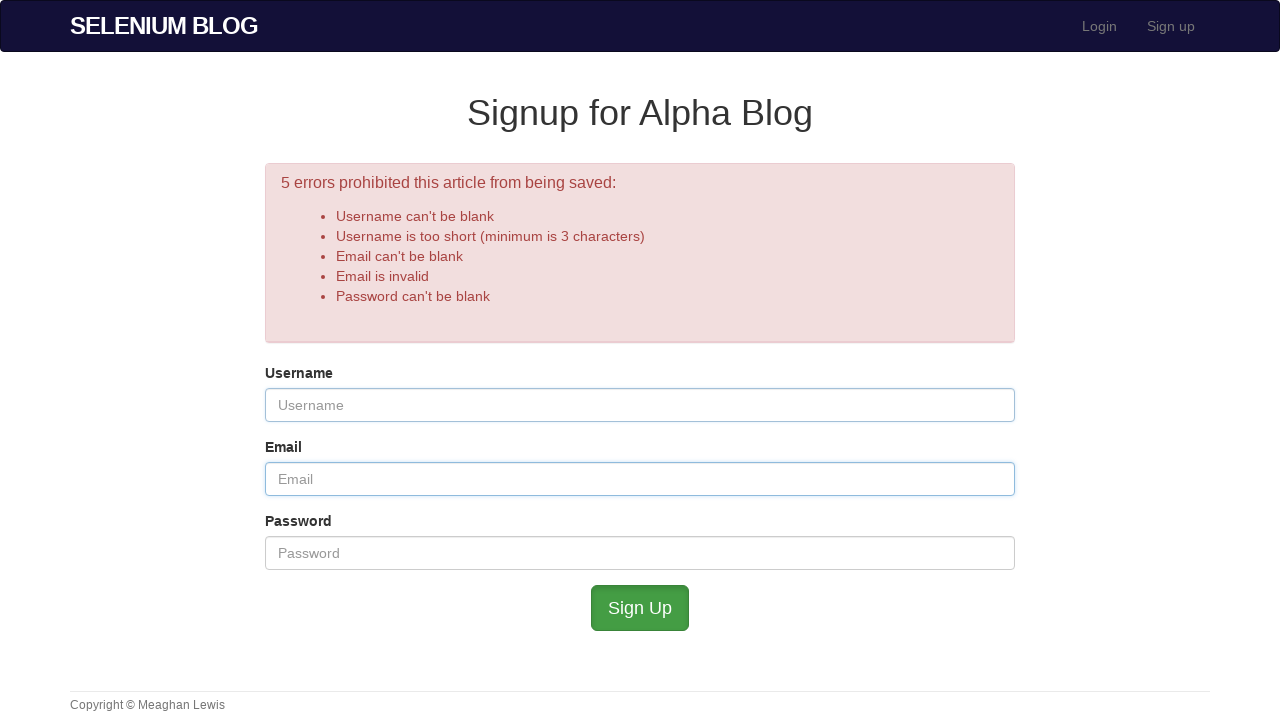

Cleared password field on #user_password
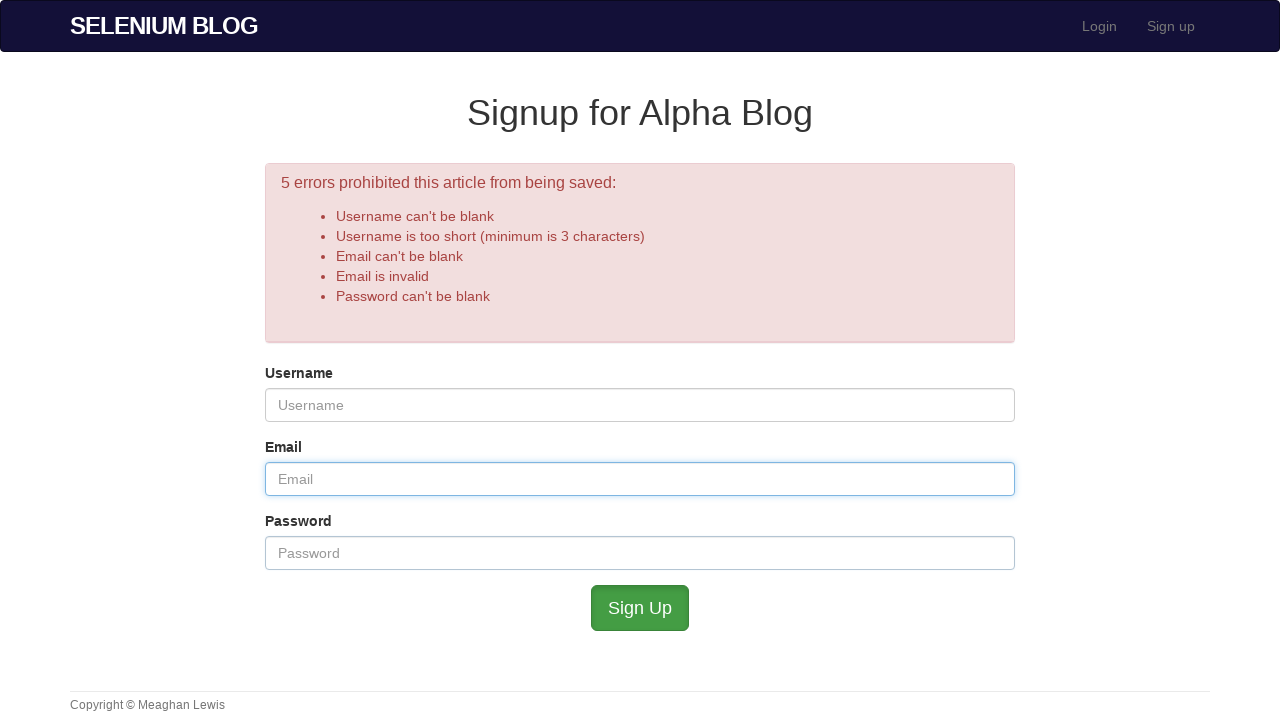

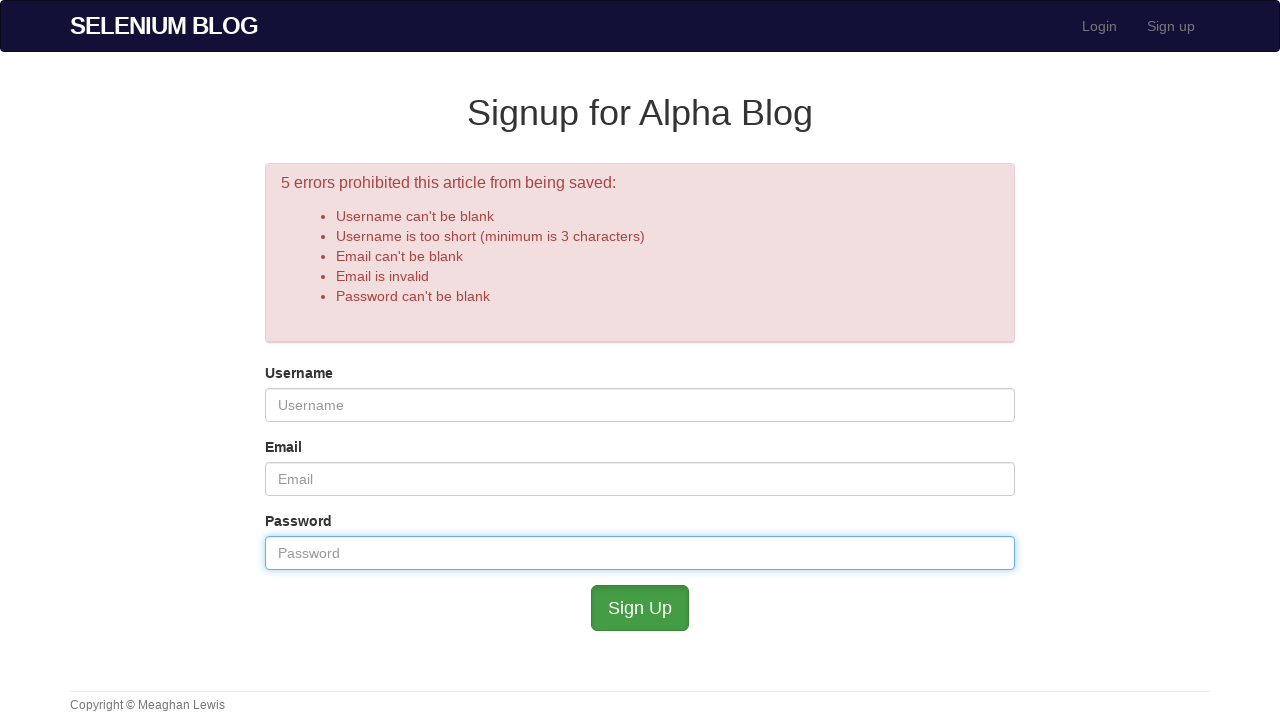